Tests that search by email returns exactly one result

Starting URL: https://demoqa.com/webtables

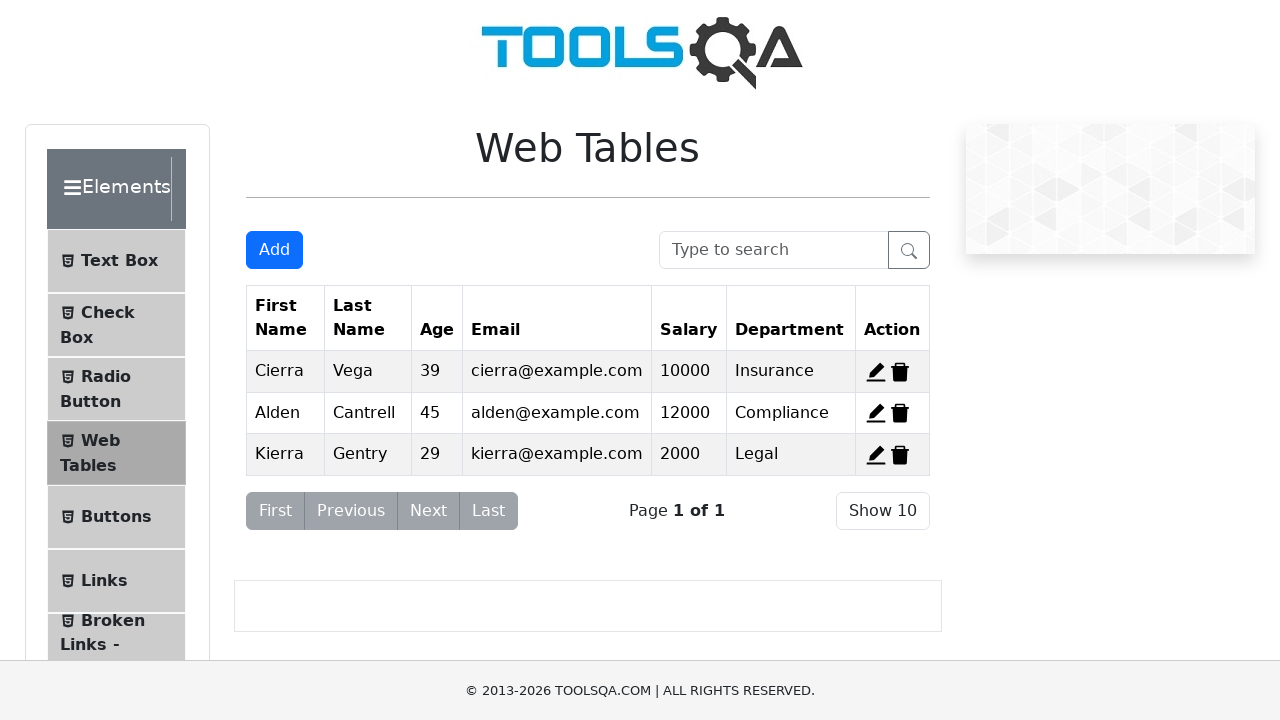

Filled search box with email 'cierra@example.com' on #searchBox
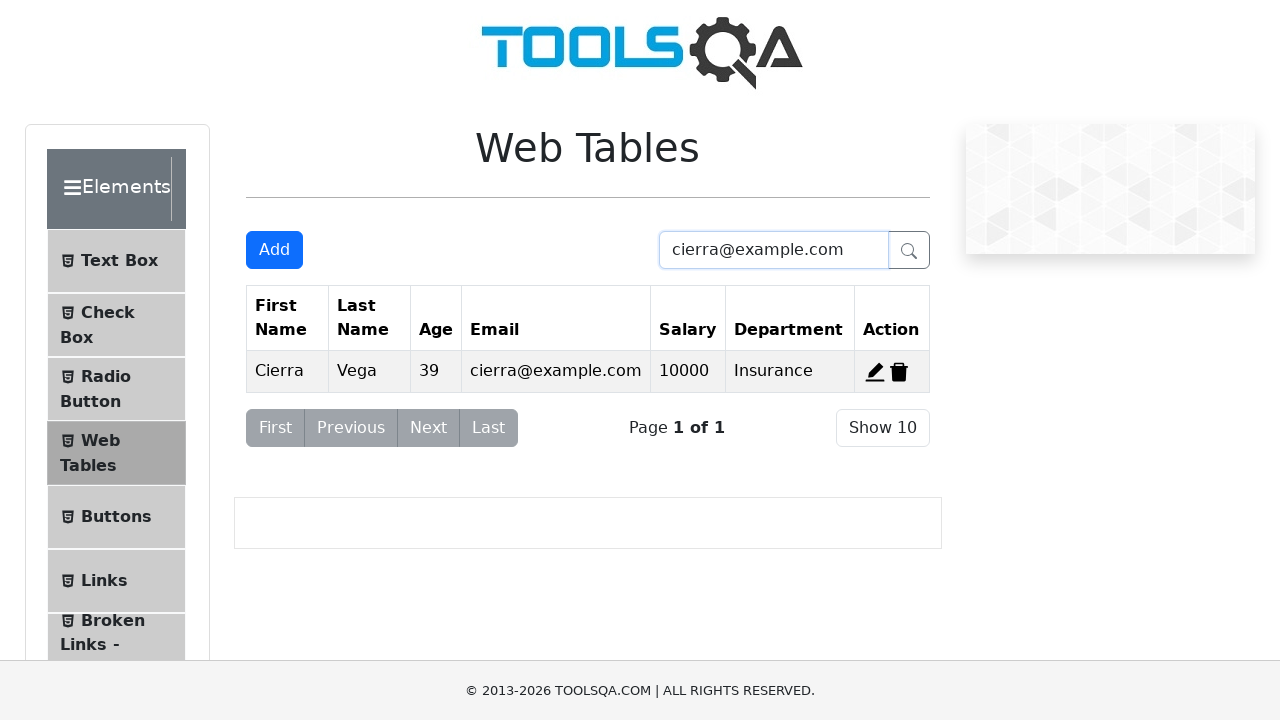

Waited 500ms for table to update with search results
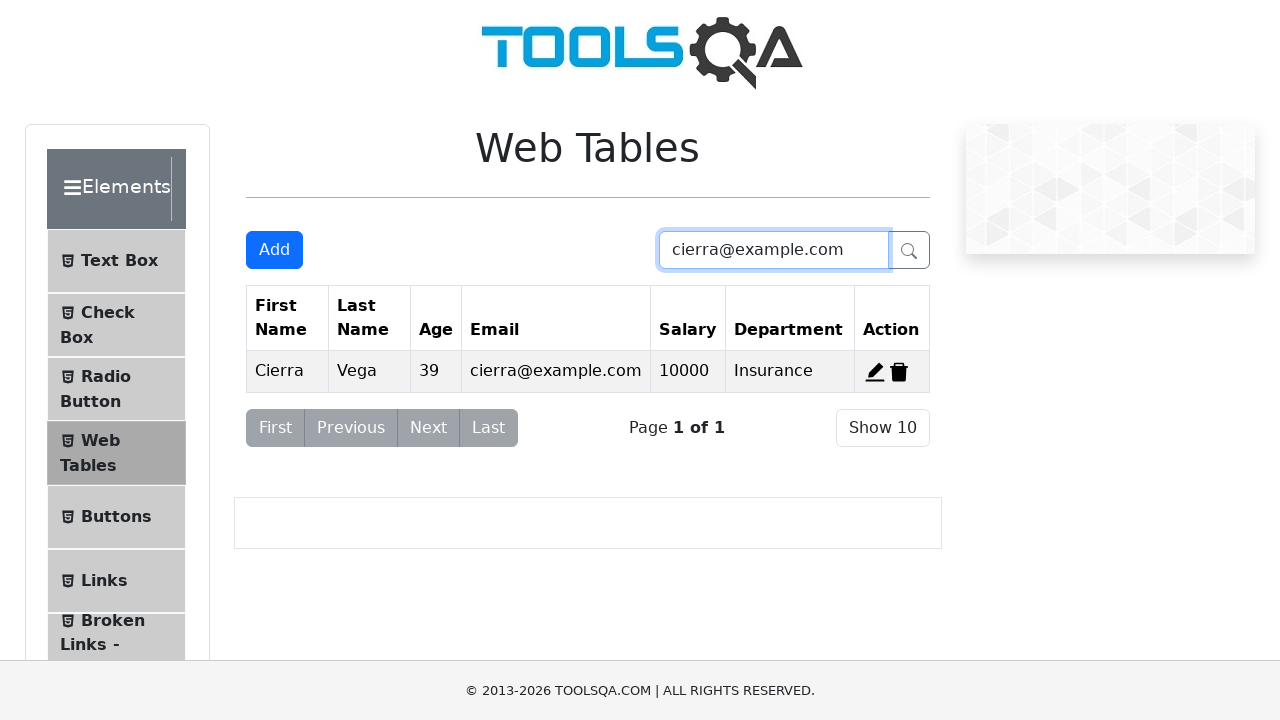

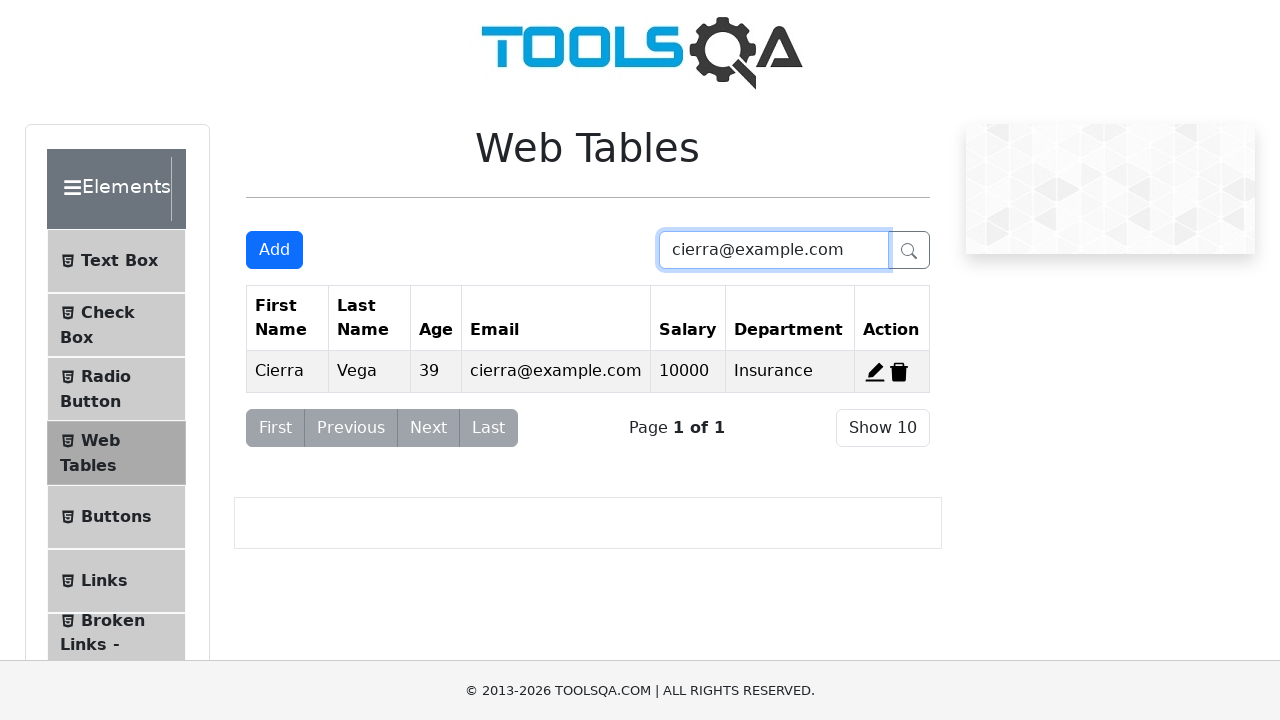